Tests file upload functionality by selecting a file and clicking the upload button on the Heroku test application

Starting URL: https://the-internet.herokuapp.com/upload

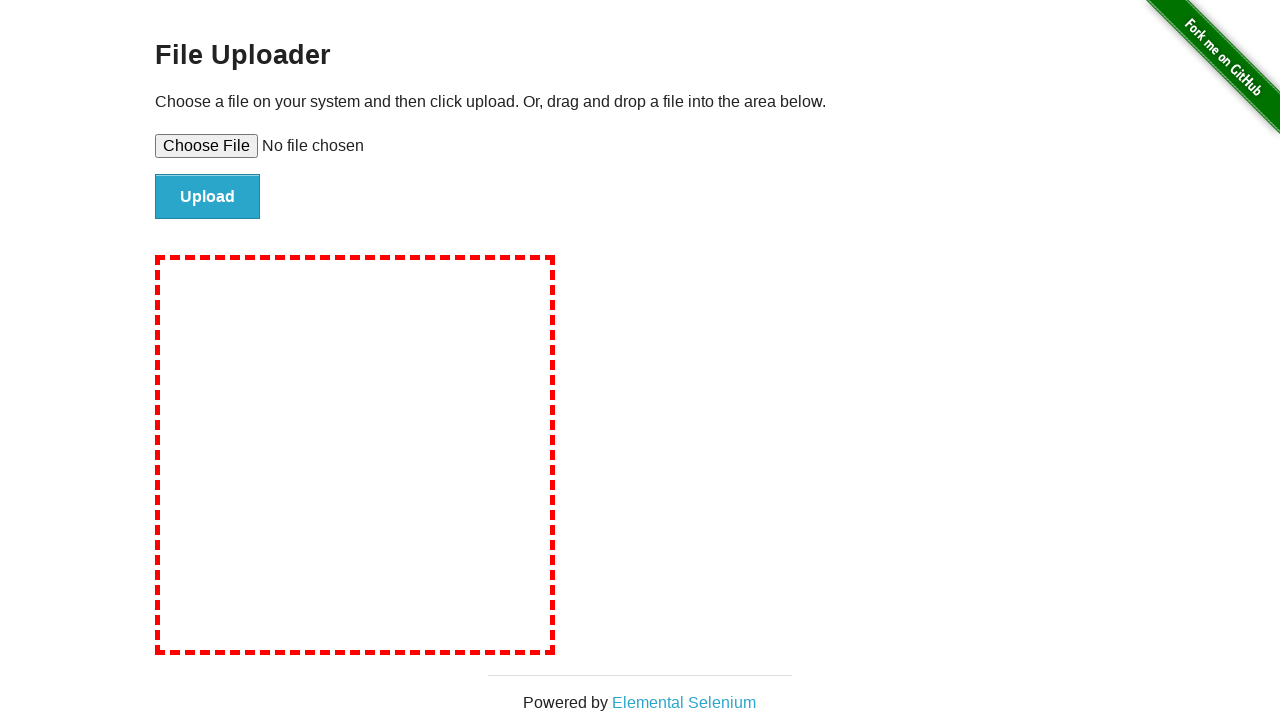

Created temporary test file for upload
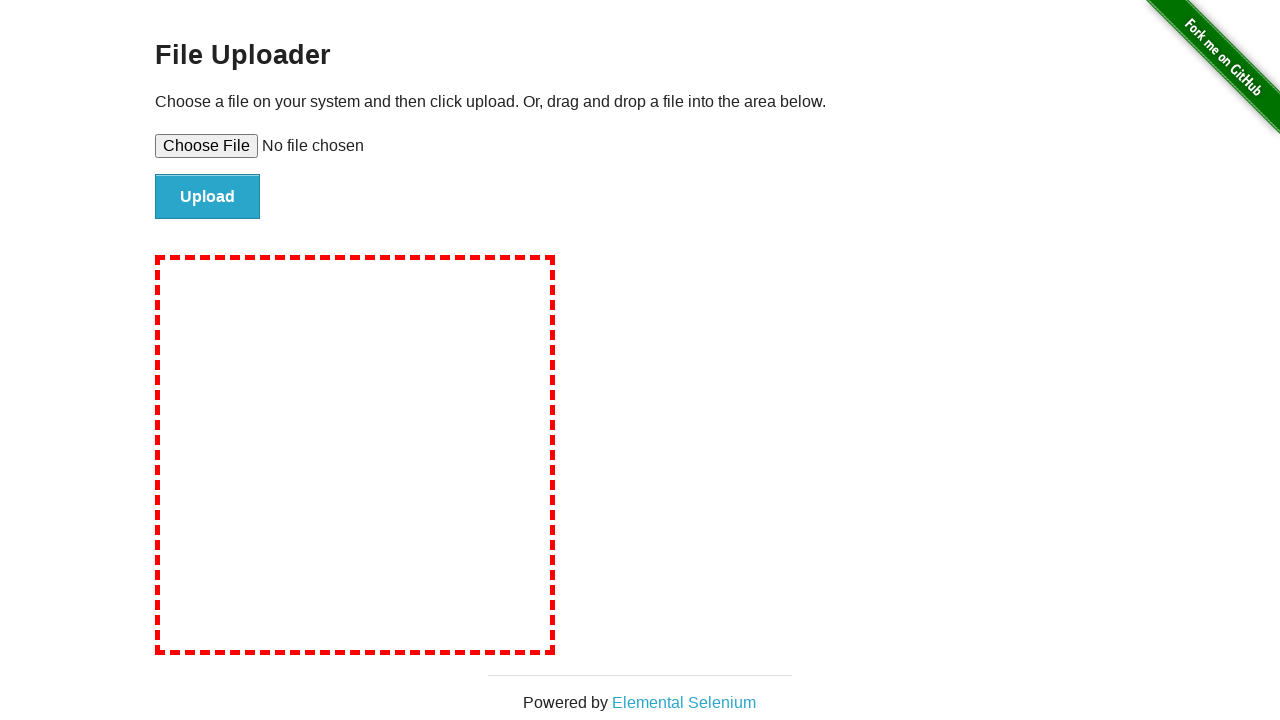

Selected test file in file upload input
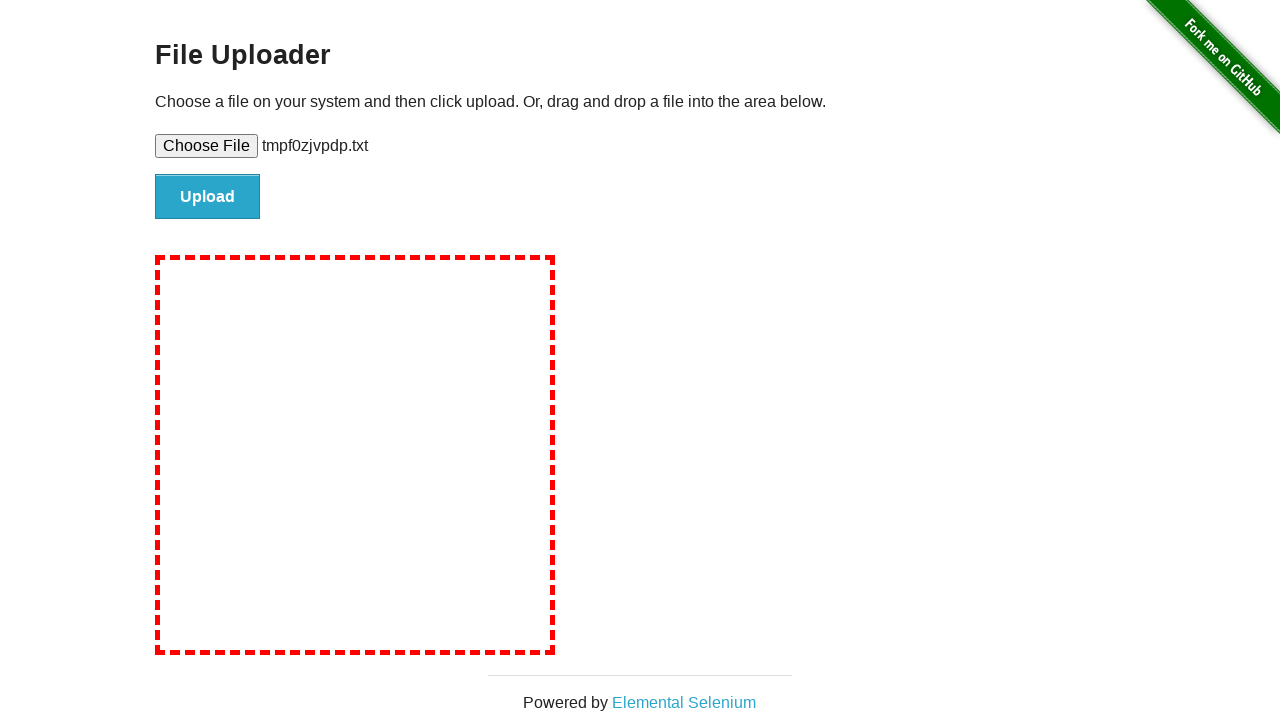

Clicked upload button to submit file at (208, 197) on #file-submit
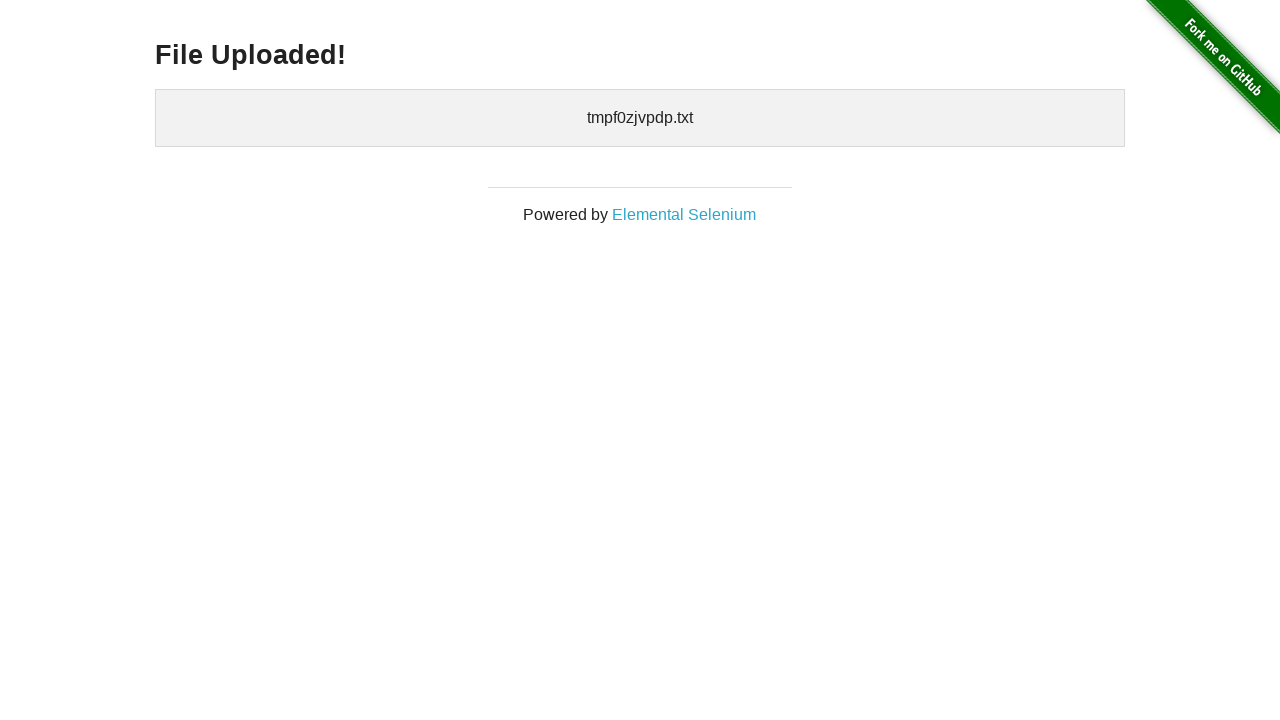

Upload confirmation appeared - file successfully uploaded
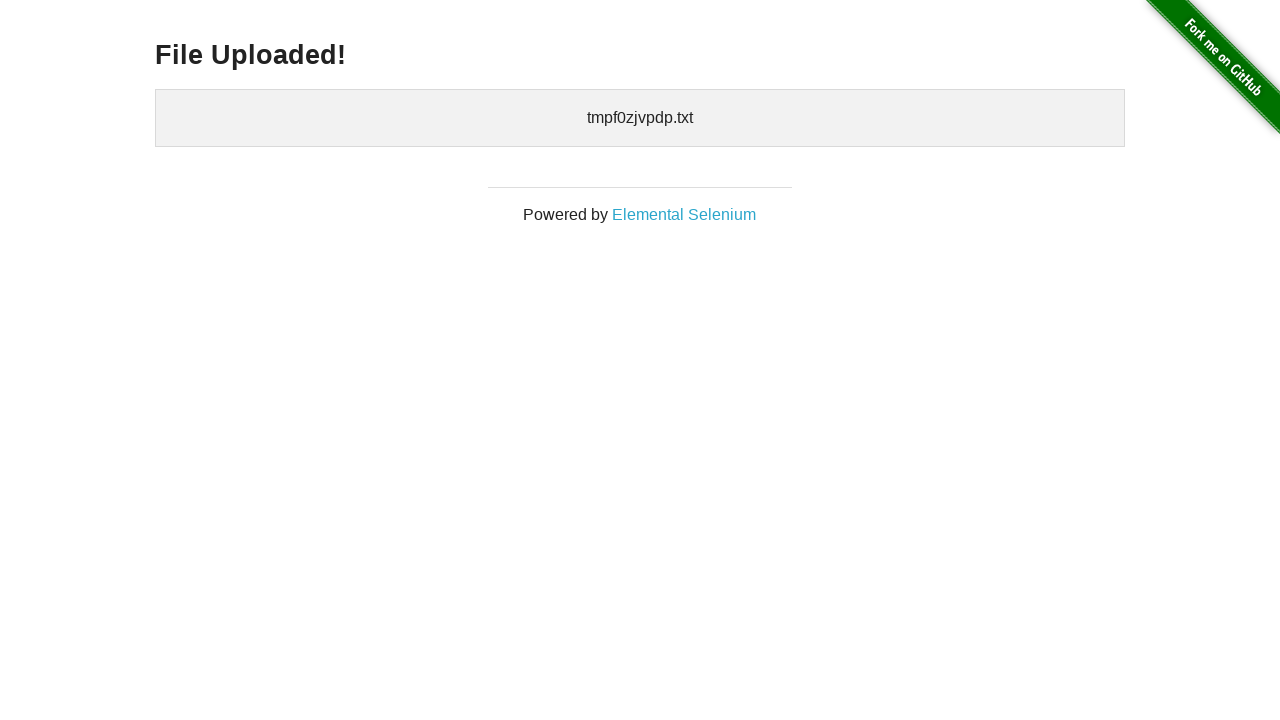

Cleaned up temporary test file
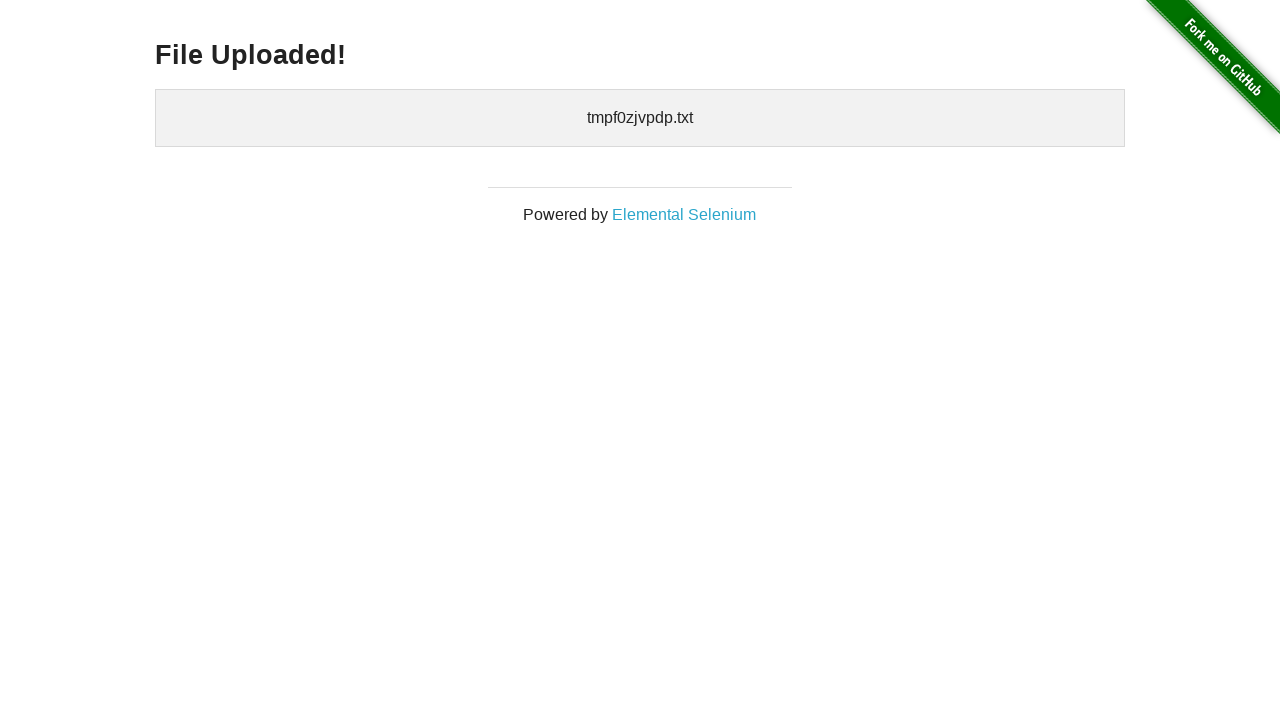

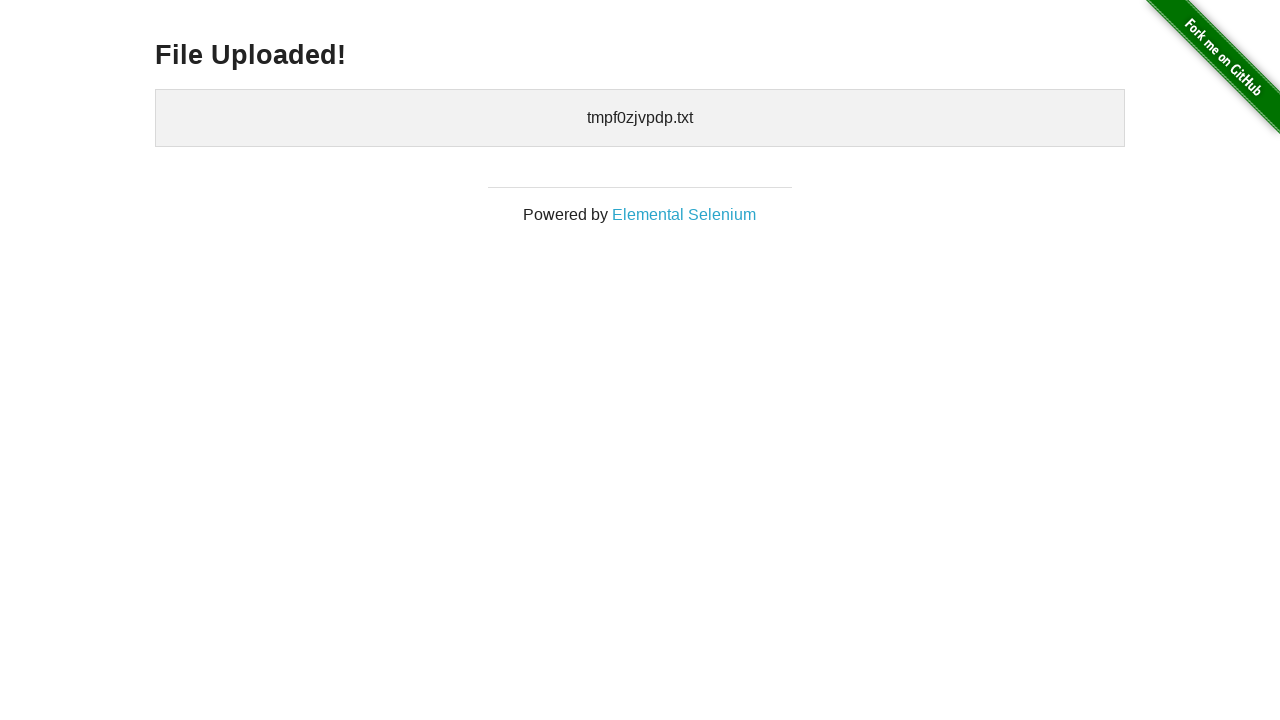